Tests accepting a simple alert popup by clicking the alert button and accepting the alert

Starting URL: https://demoqa.com/alerts

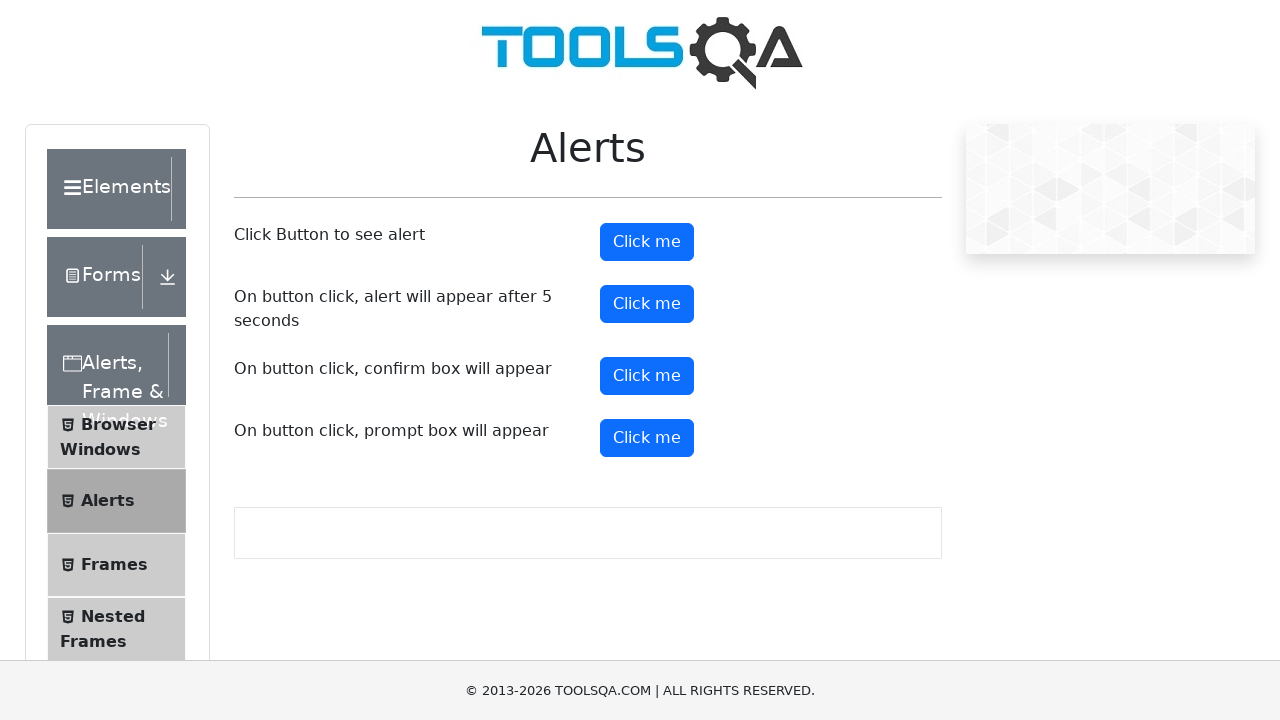

Clicked alert button to trigger simple alert at (647, 242) on #alertButton
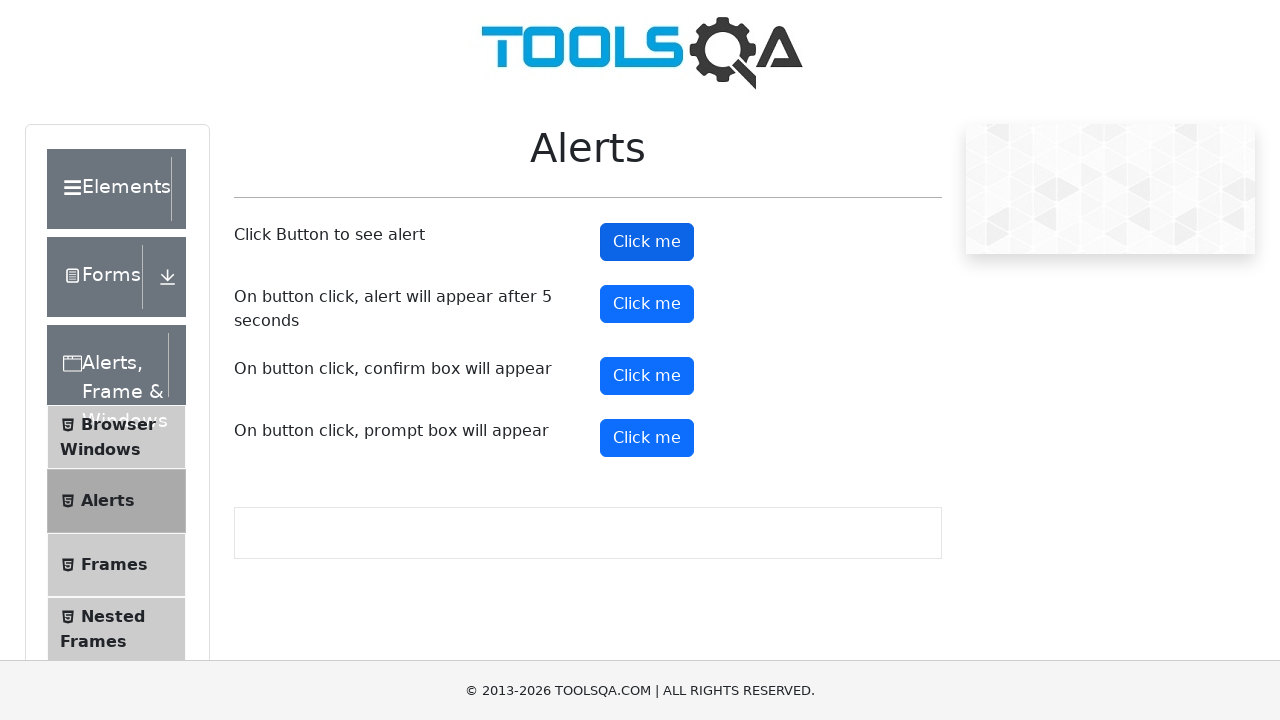

Accepted the simple alert popup
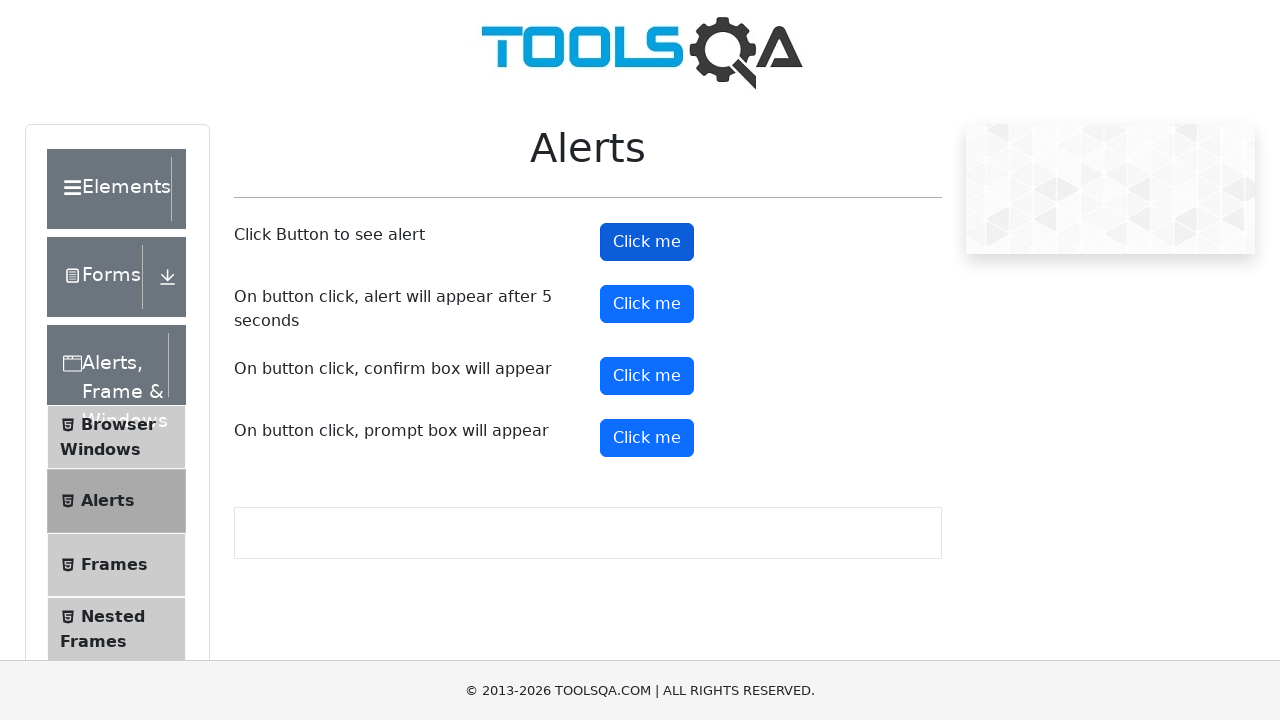

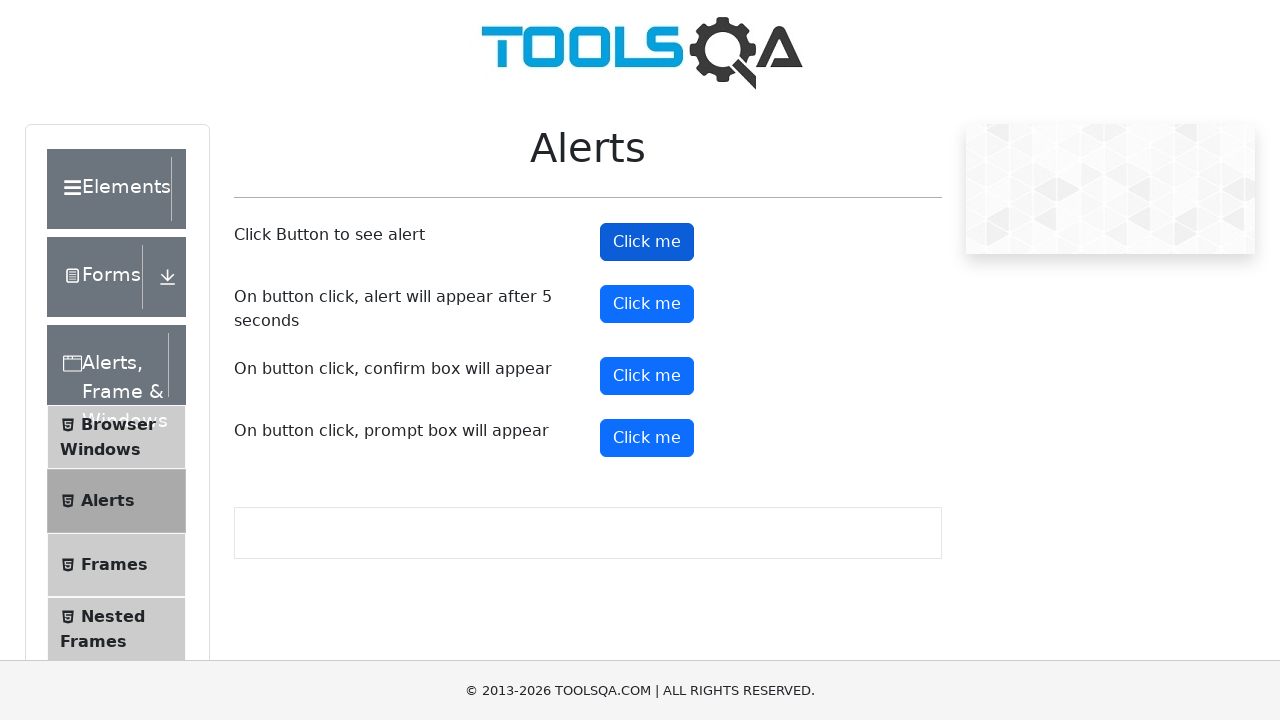